Tests navigation to the Jobs page by clicking a menu item and verifying the page title

Starting URL: https://alchemy.hguy.co/jobs

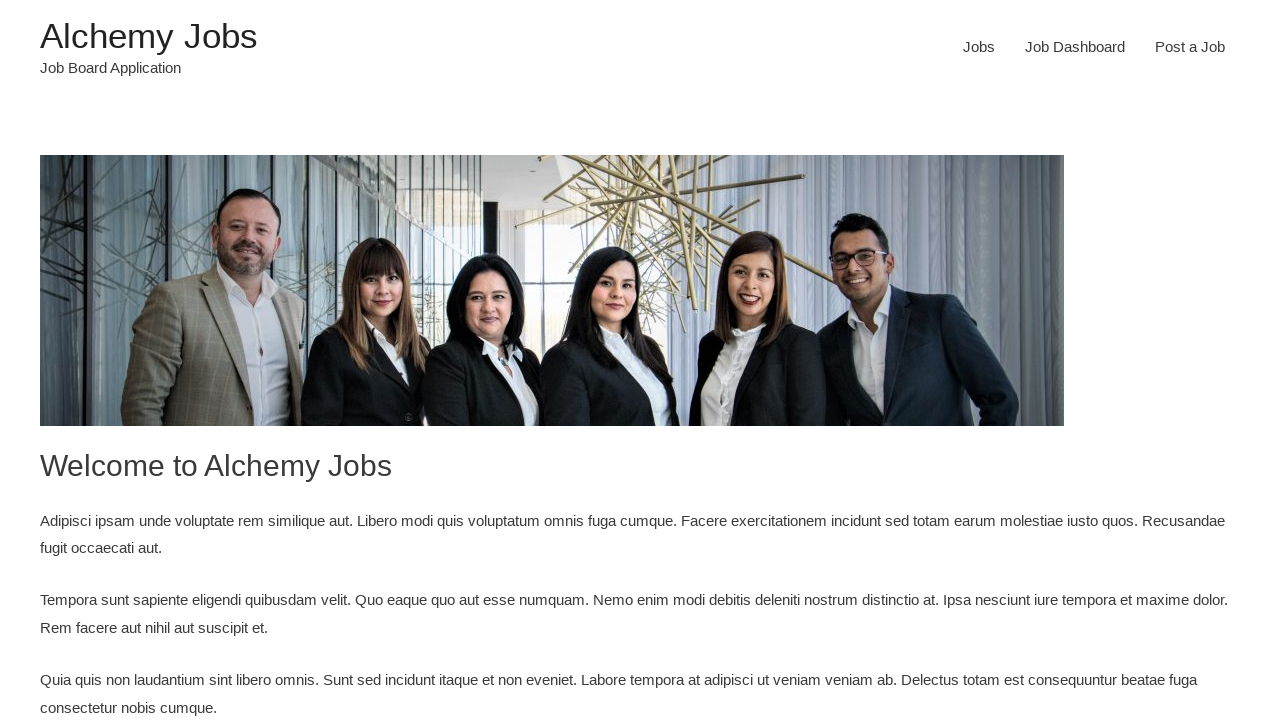

Clicked menu item to navigate to Jobs page at (1075, 47) on xpath=//li[@id='menu-item-24']/following::a
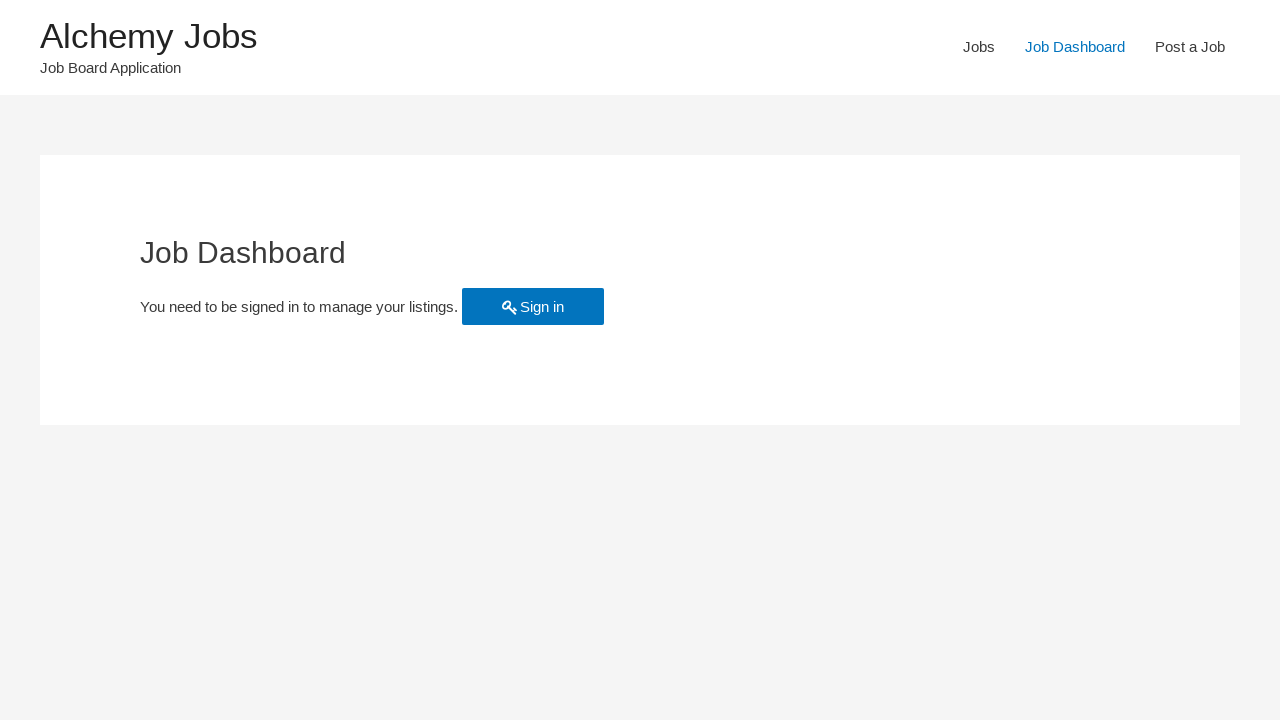

Page loaded - domcontentloaded event fired
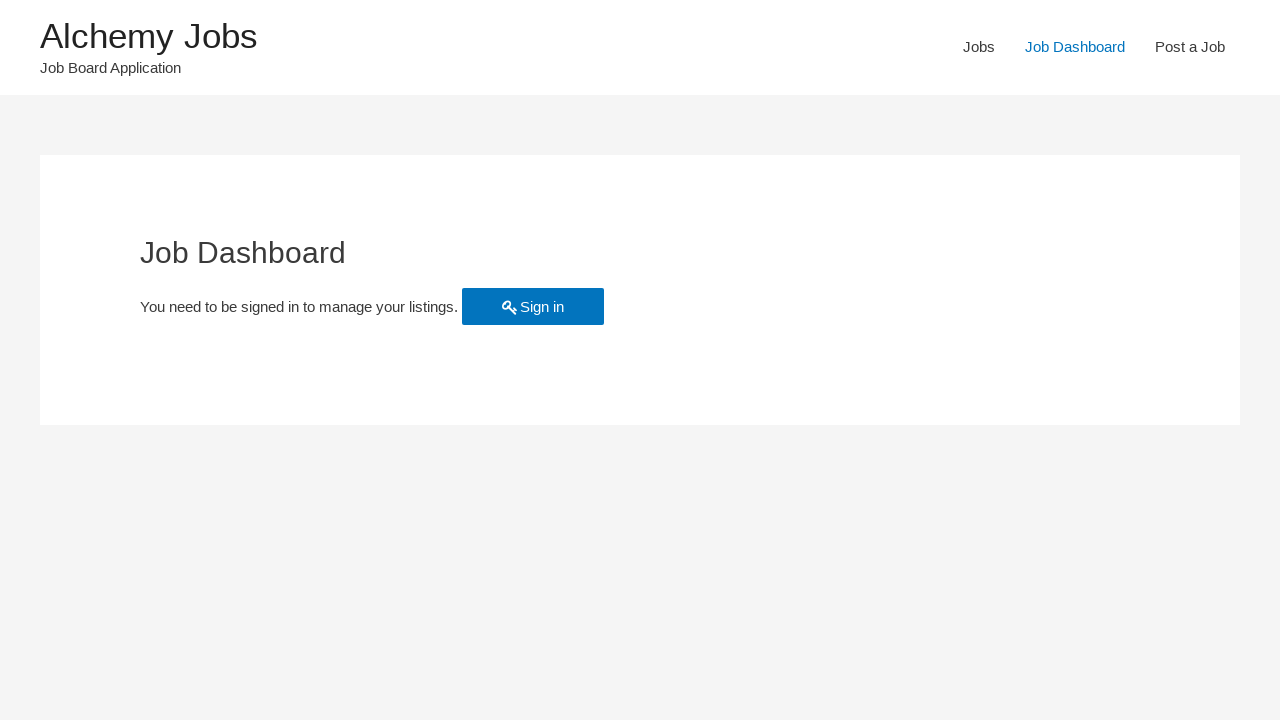

Verified page title is 'Job Dashboard – Alchemy Jobs'
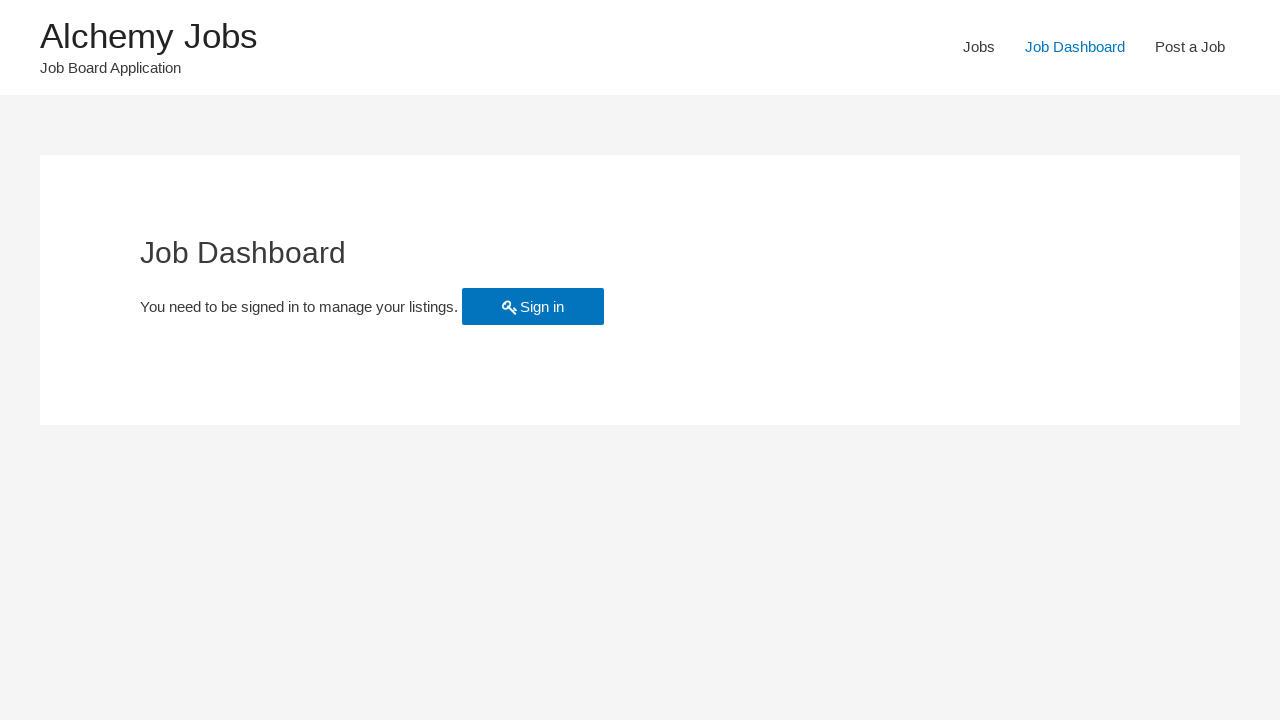

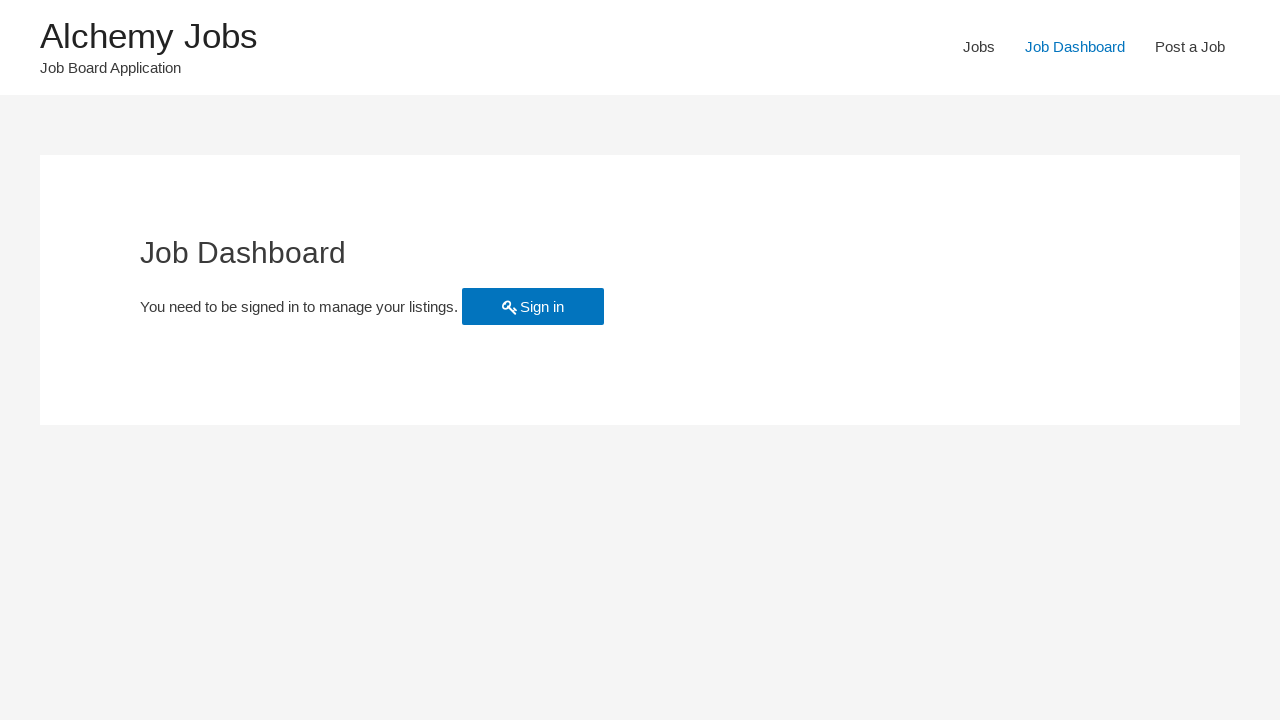